Navigates to a DevMedia Python guide page and verifies that paragraph content is loaded on the page

Starting URL: https://www.devmedia.com.br/guia/python/37024

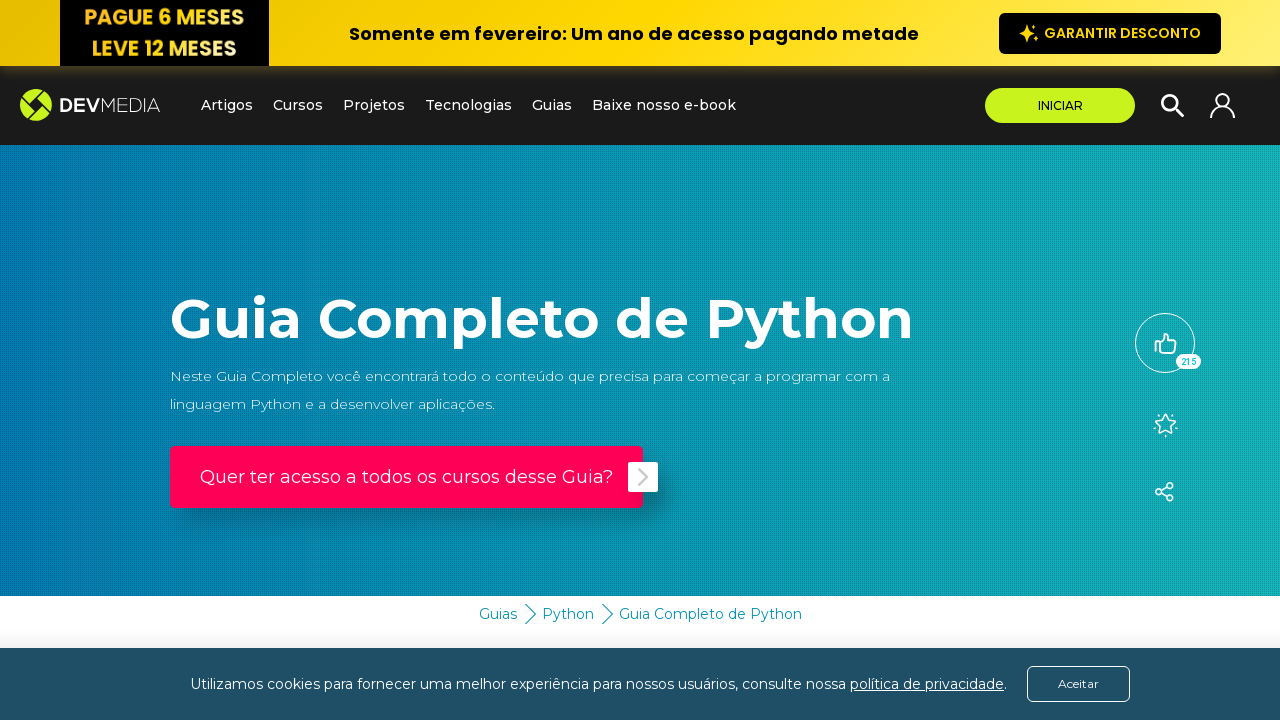

Navigated to DevMedia Python guide page
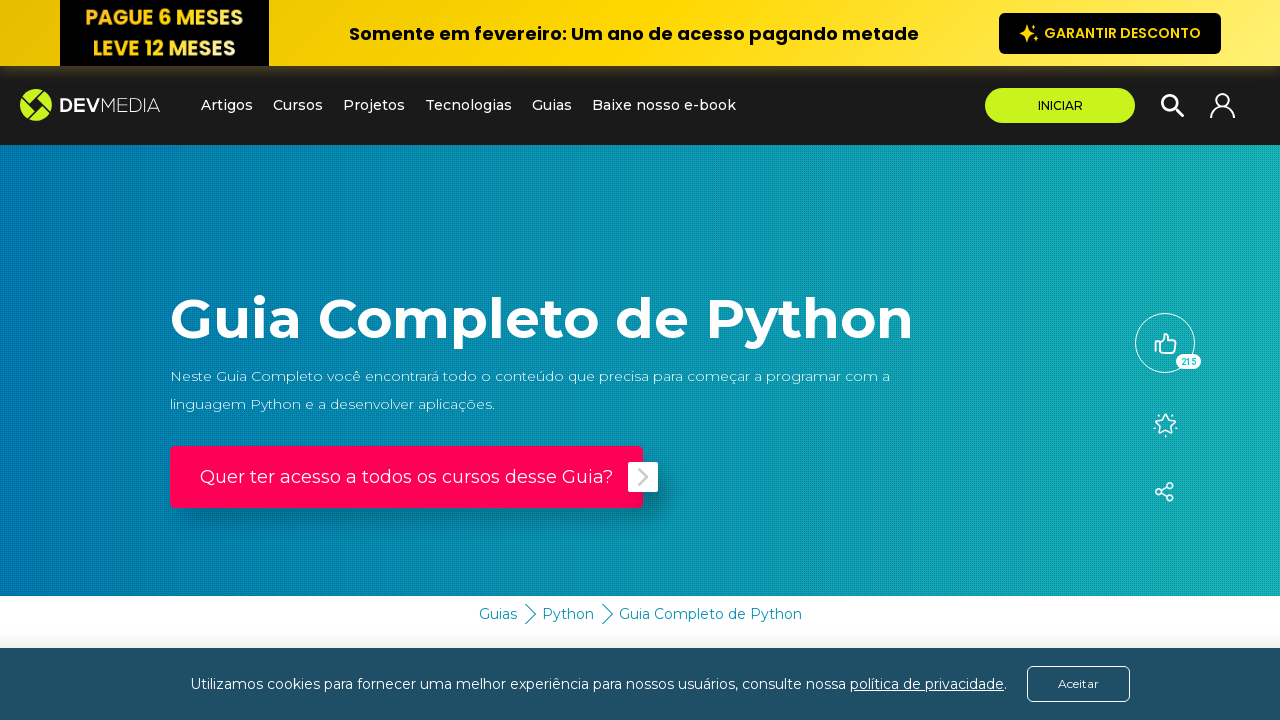

Paragraph content loaded on the page
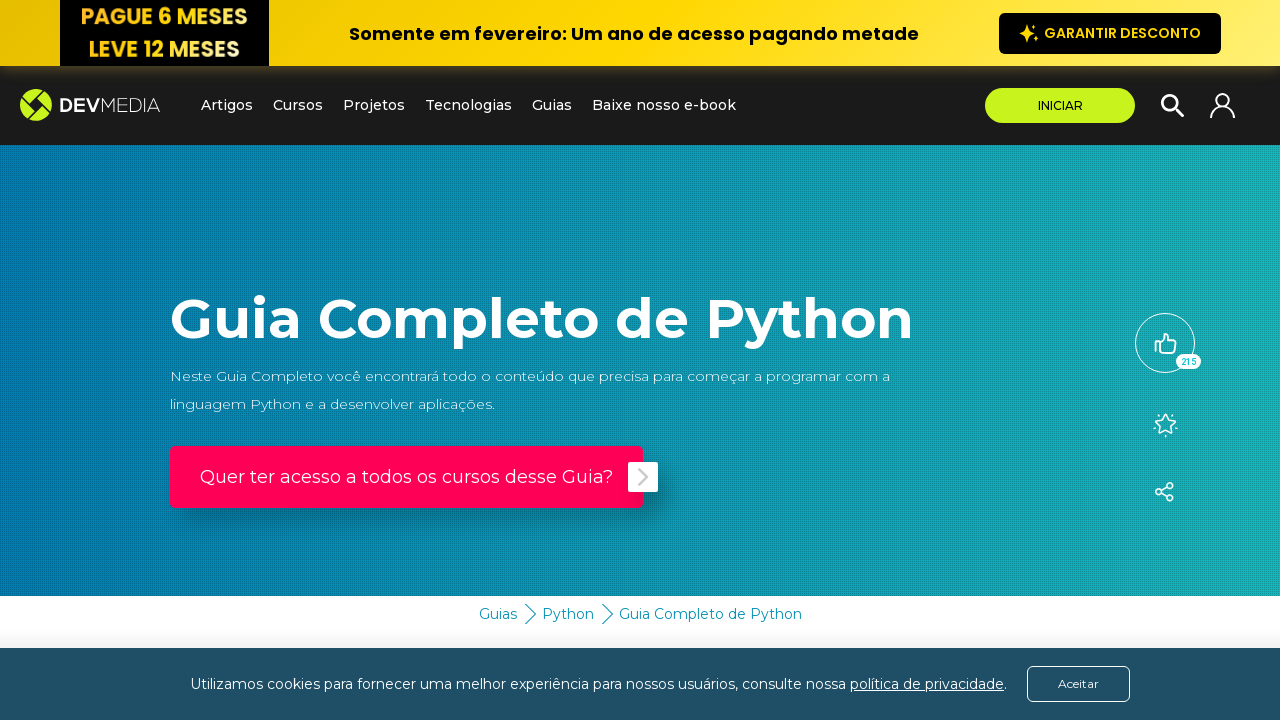

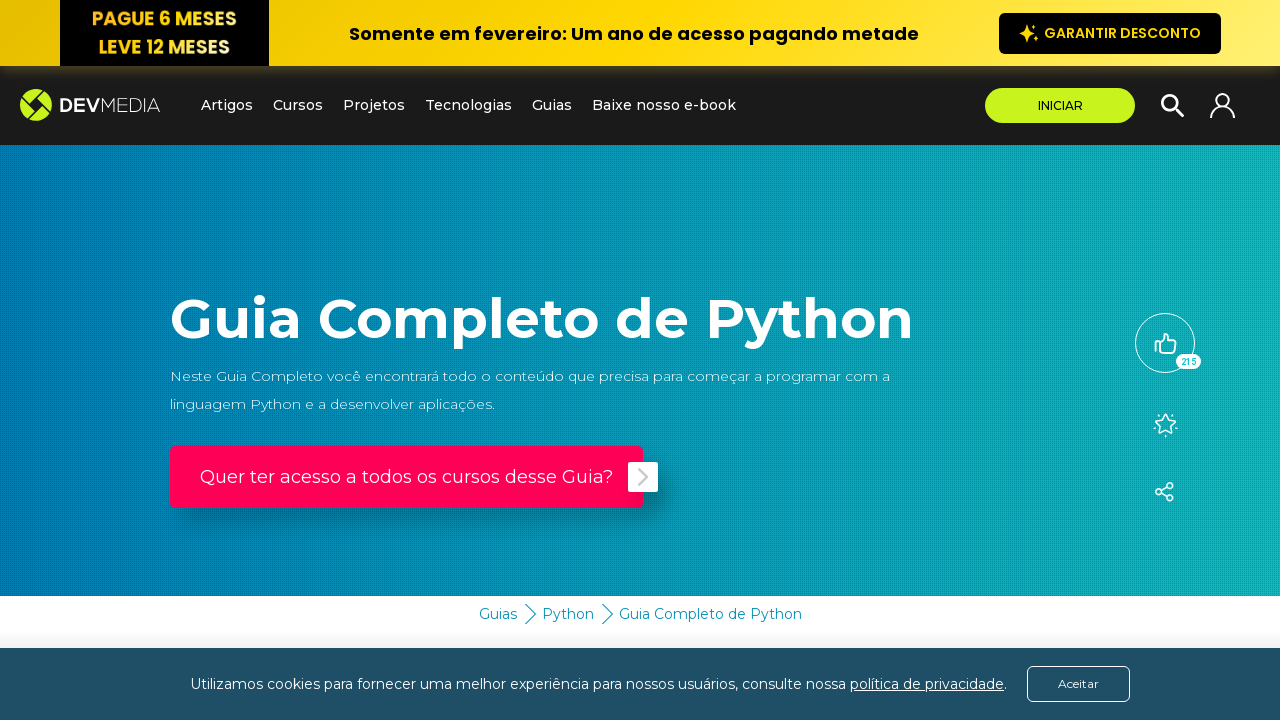